Tests A/B test opt-out by visiting the page first, verifying A/B test is active, then adding an opt-out cookie, refreshing, and confirming the A/B test is disabled.

Starting URL: http://the-internet.herokuapp.com/abtest

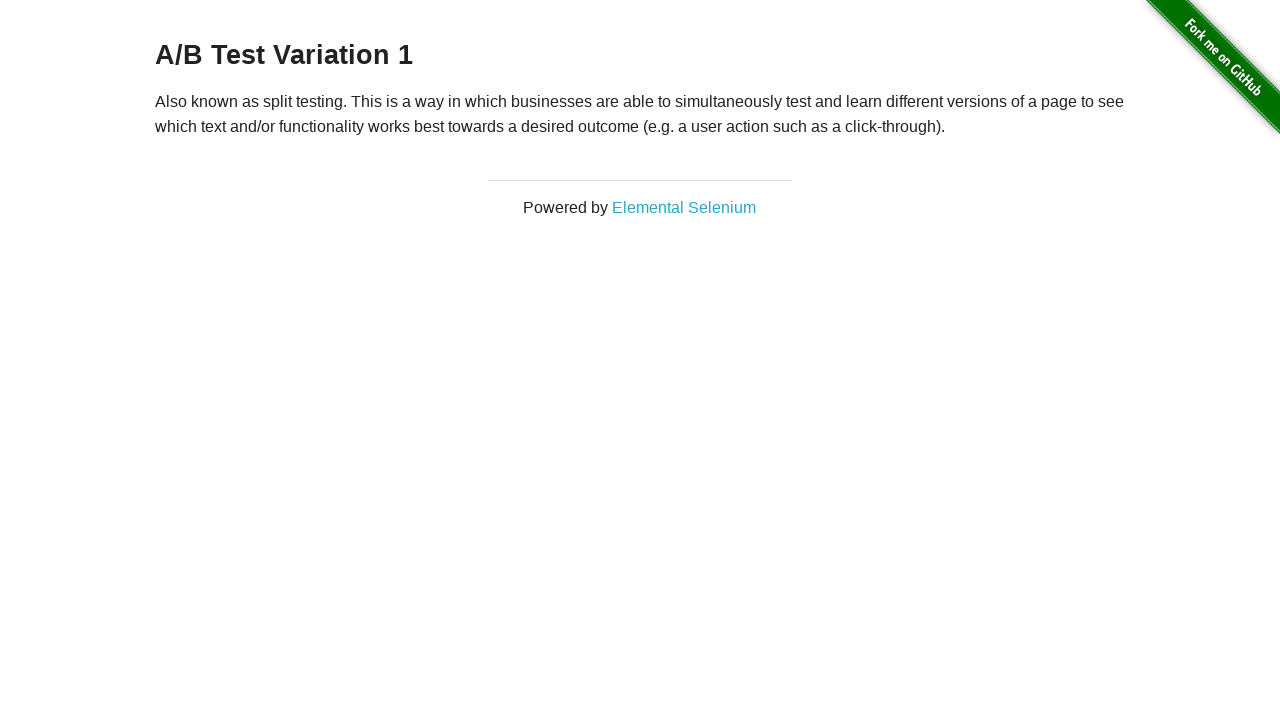

Retrieved heading text to verify A/B test is active
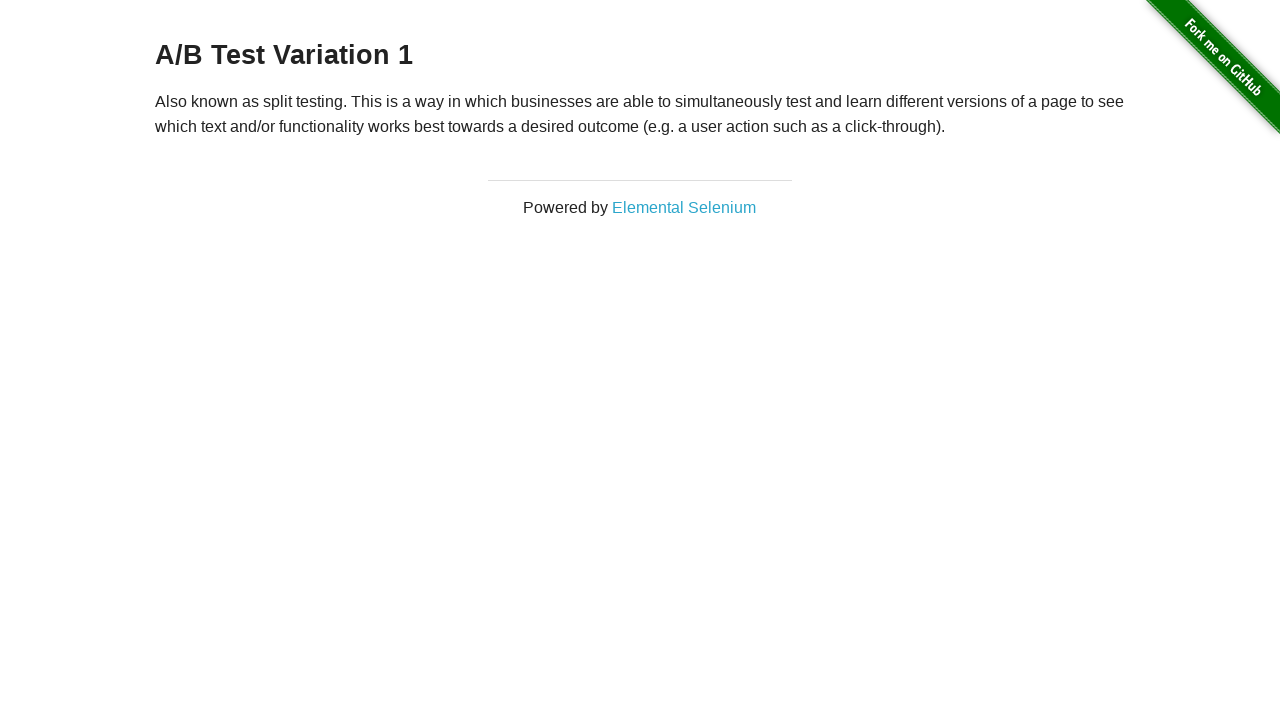

Confirmed heading starts with 'A/B Test'
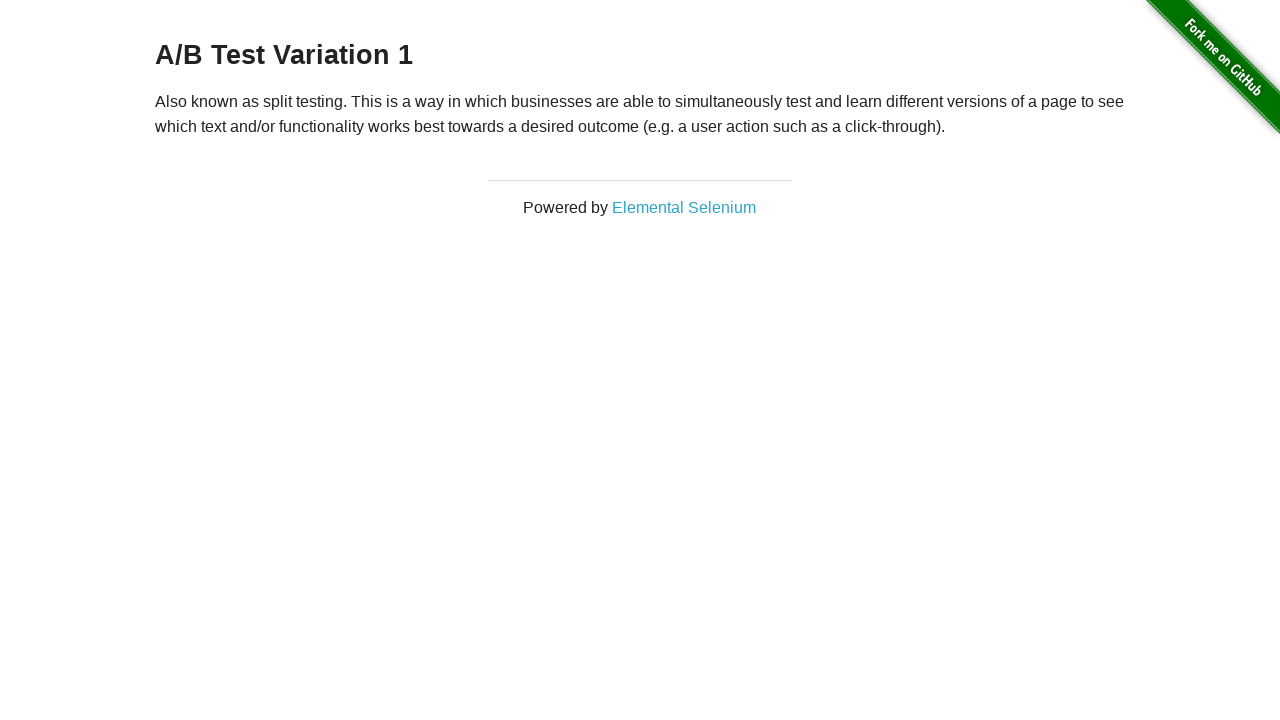

Added optimizelyOptOut cookie to opt out of A/B test
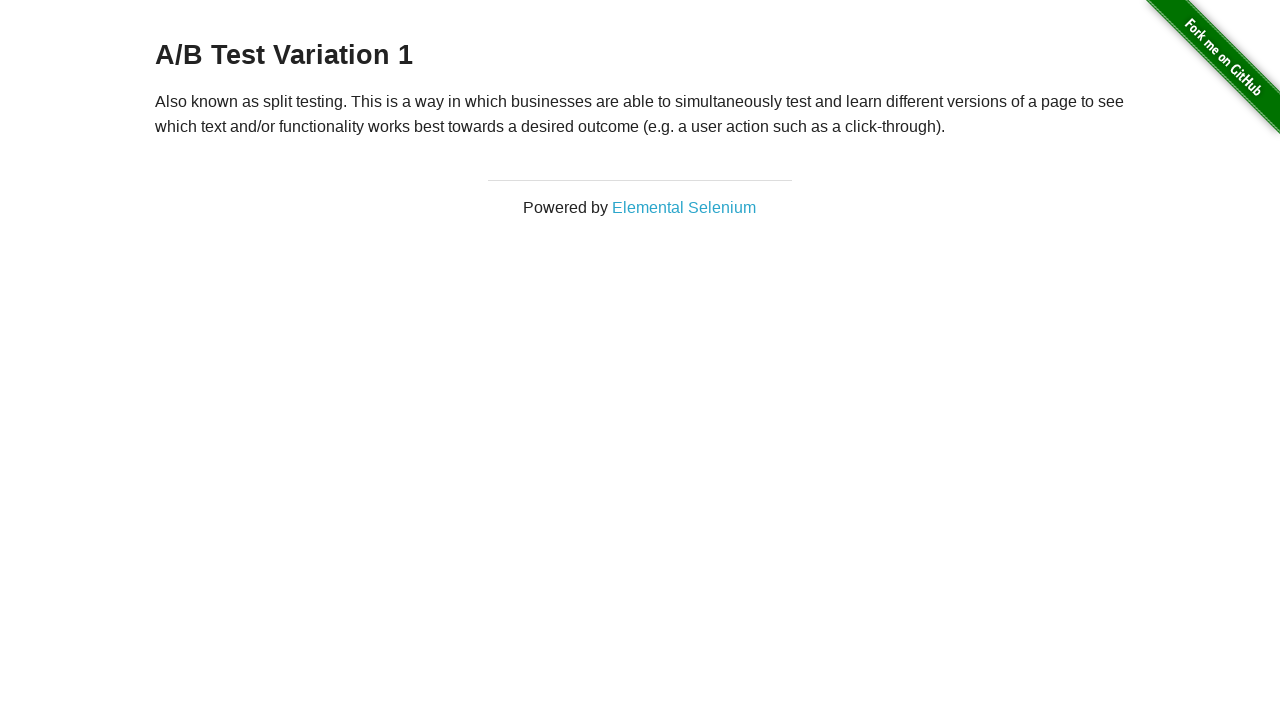

Reloaded page to apply opt-out cookie
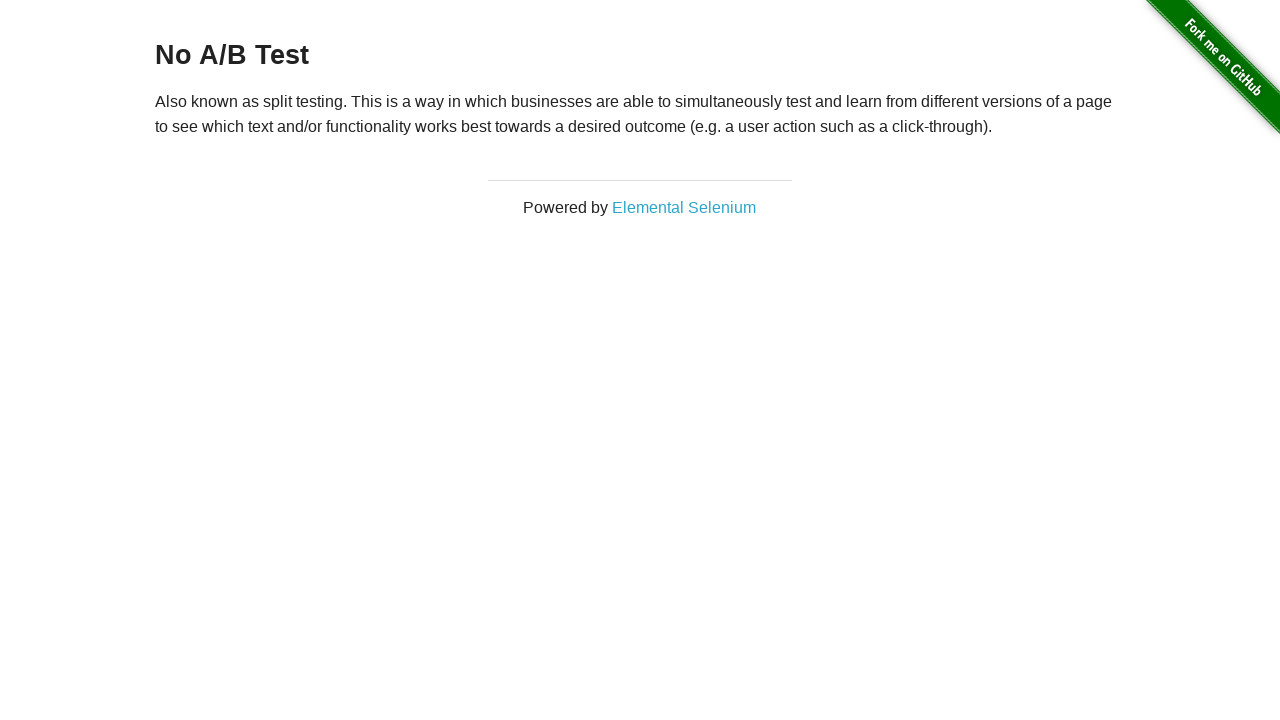

Retrieved heading text to verify A/B test is disabled
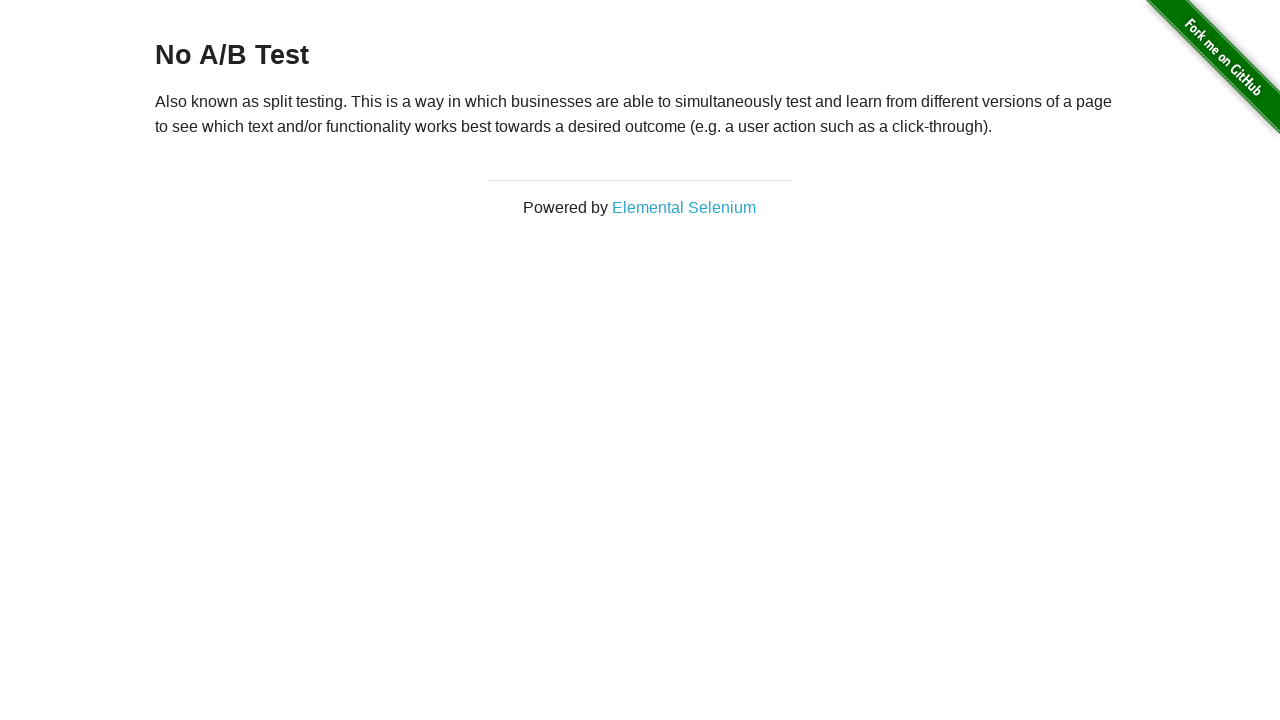

Confirmed heading starts with 'No A/B Test' - opt-out successful
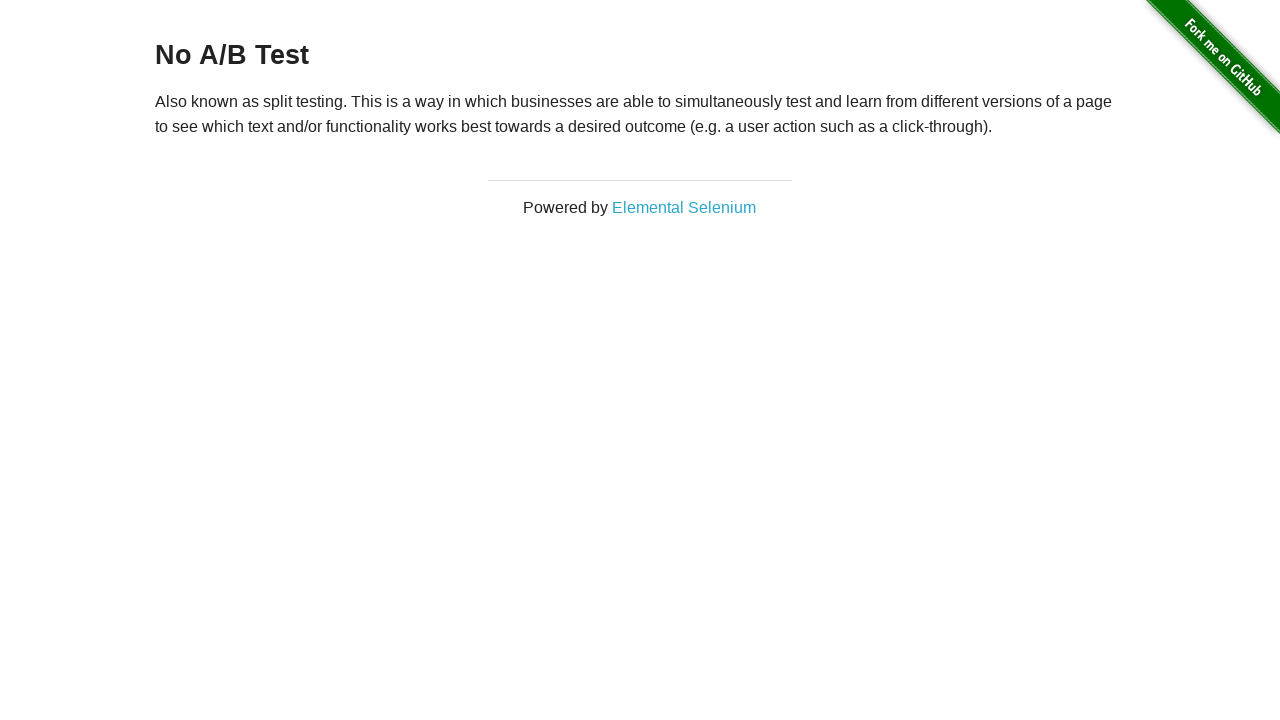

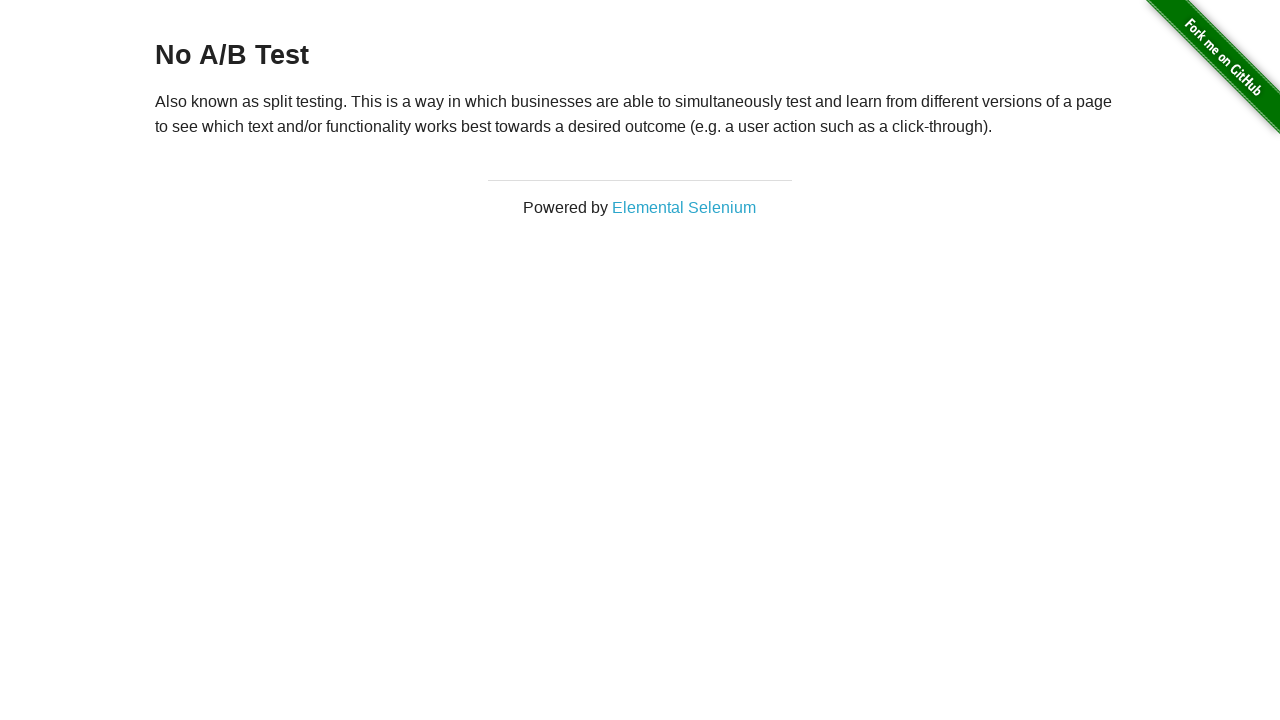